Navigates to the Pingo Doce Portuguese supermarket website homepage

Starting URL: https://www.pingodoce.pt/

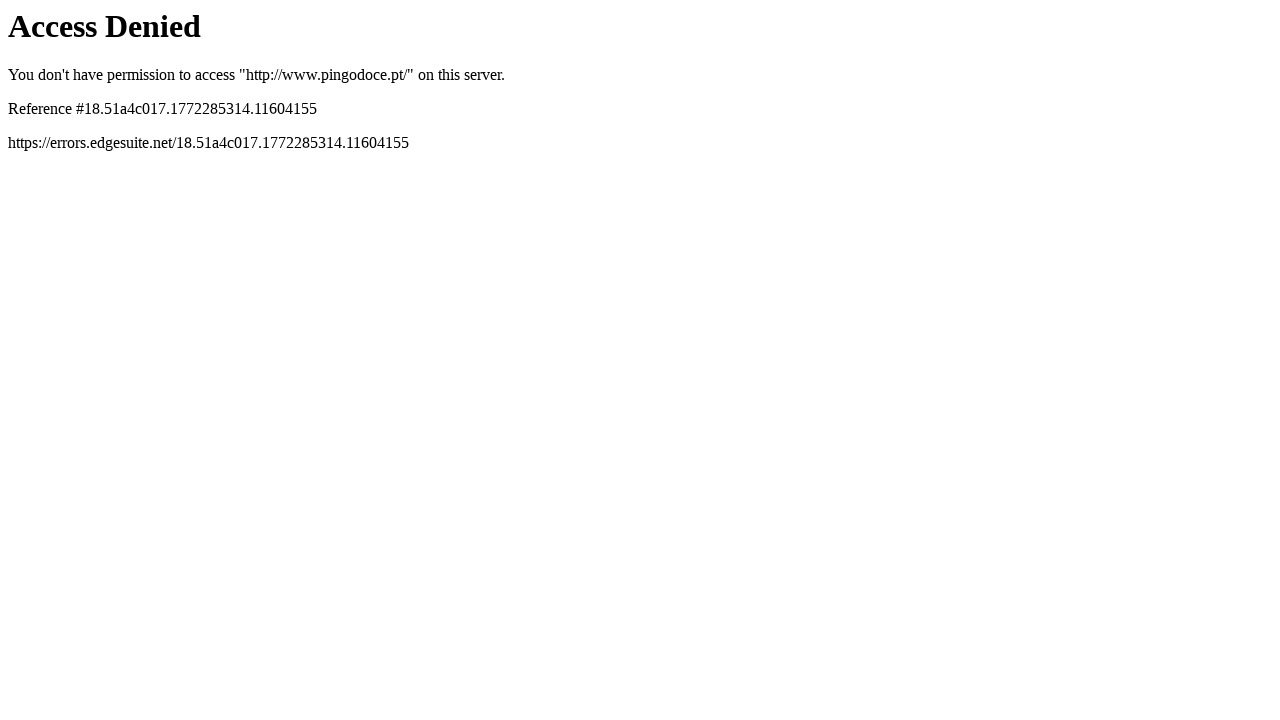

Navigated to Pingo Doce Portuguese supermarket website homepage
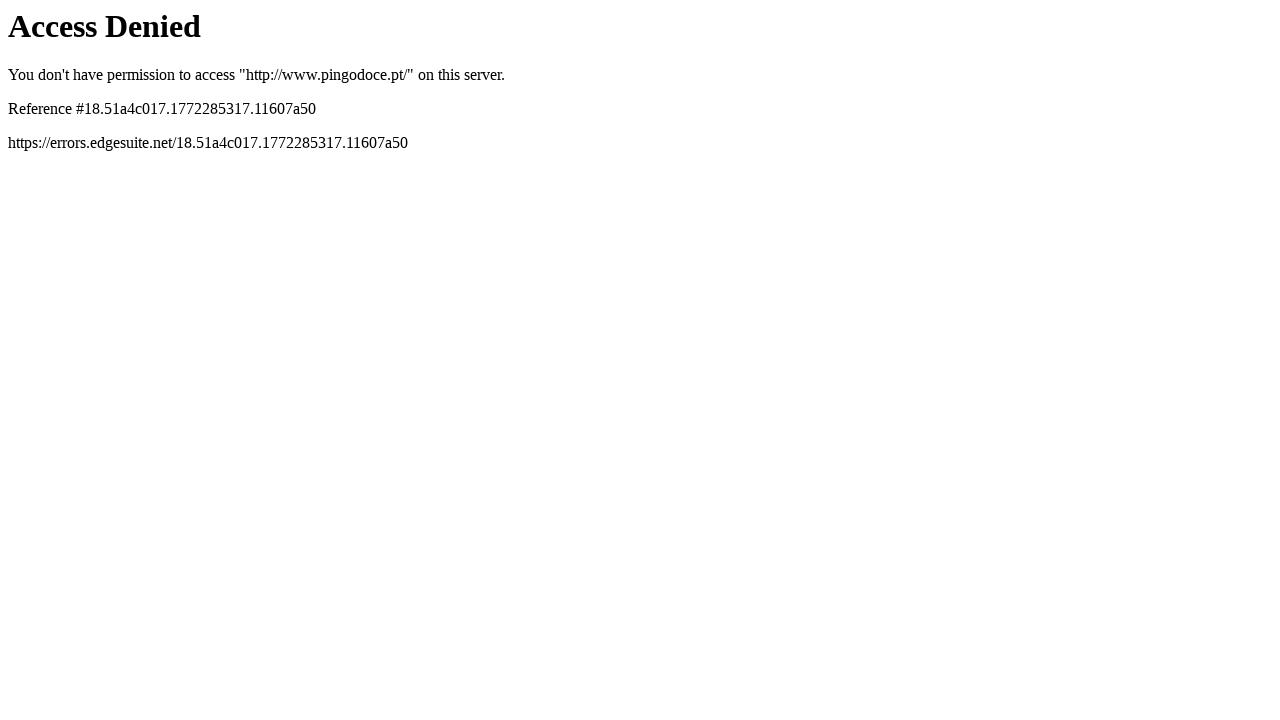

Waited for page DOM to be fully loaded
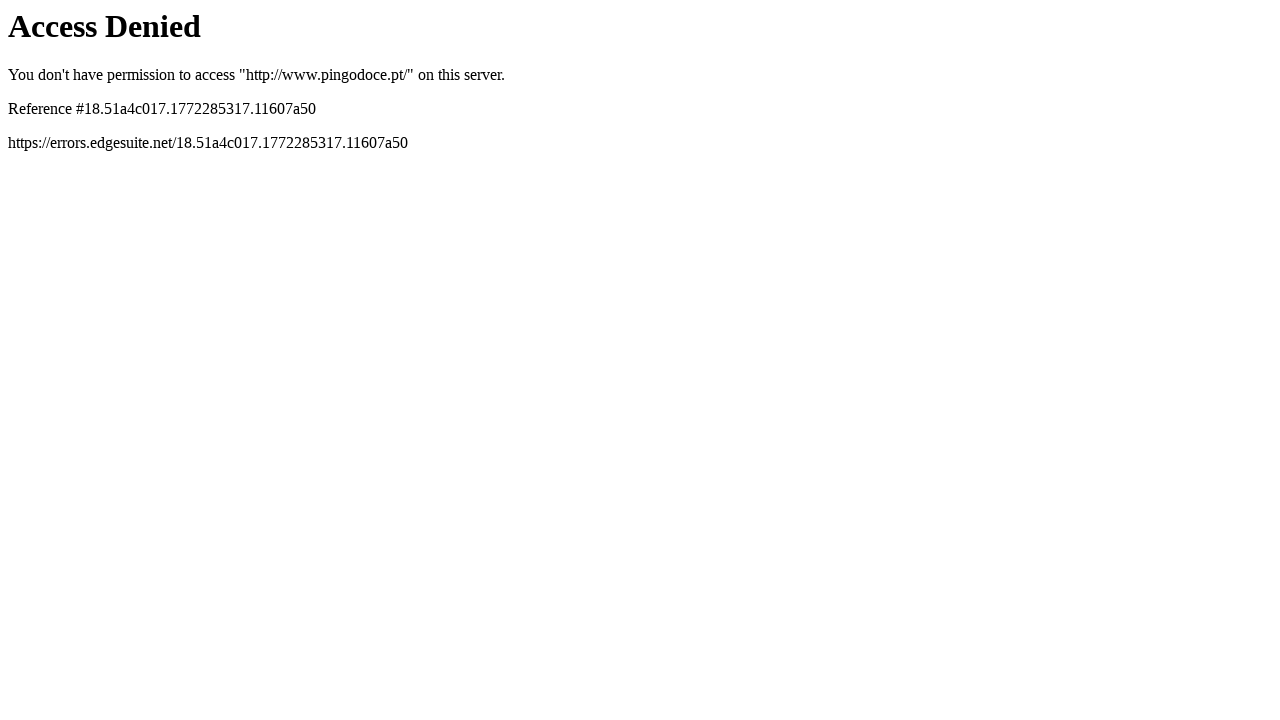

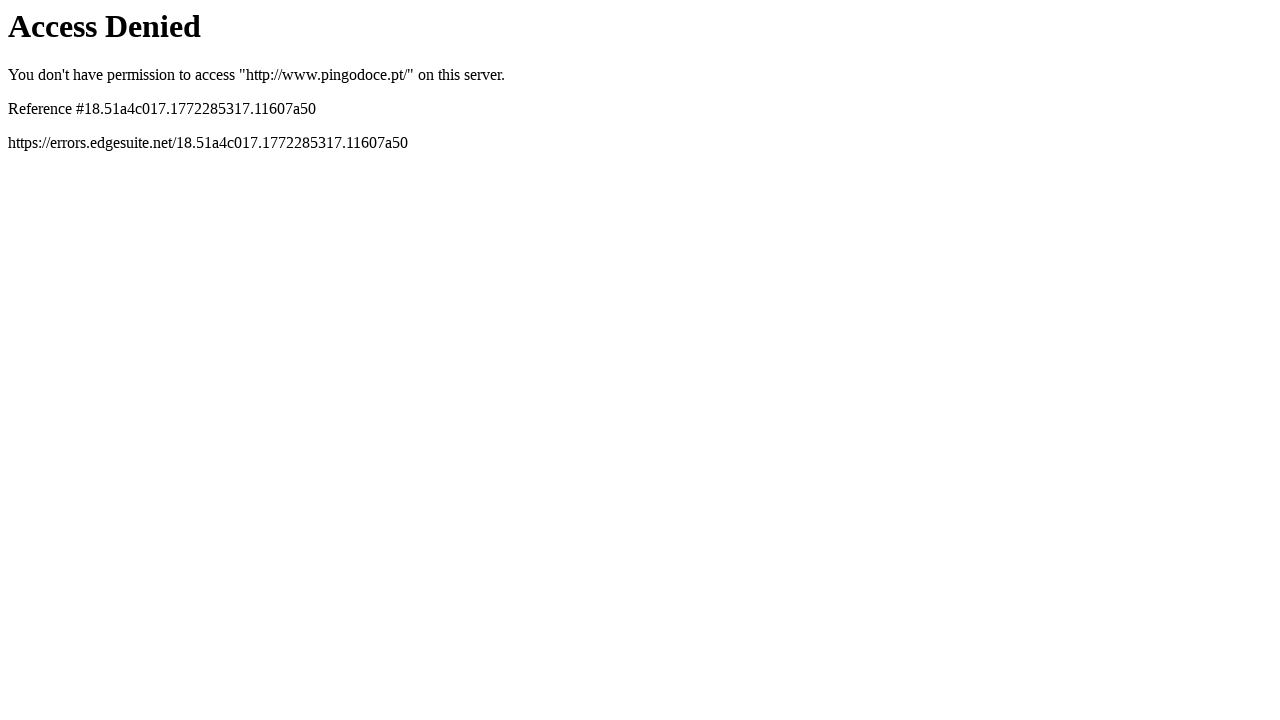